Tests e-commerce cart functionality by adding items to cart, proceeding through checkout, selecting country, and completing the order flow

Starting URL: https://rahulshettyacademy.com/seleniumPractise/#/

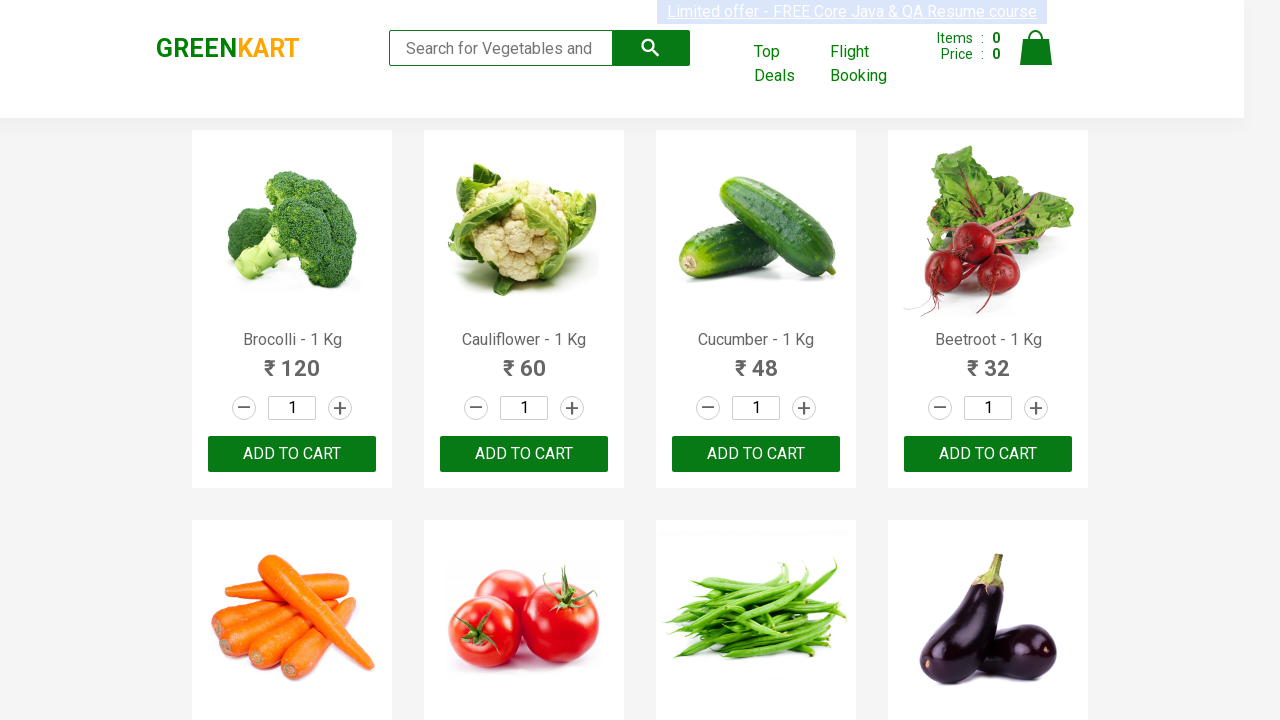

Clicked first 'Add to cart' button for first product at (292, 454) on (//button[@type='button'])[2]
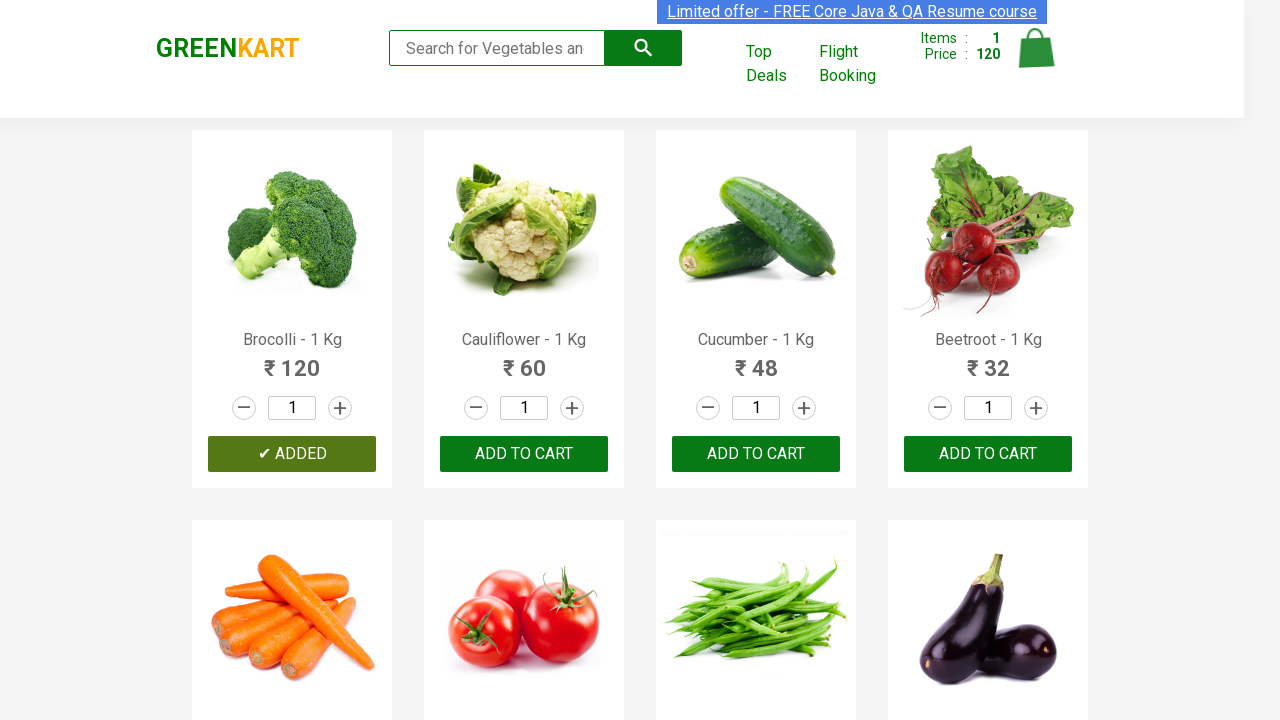

Scrolled down to view more products
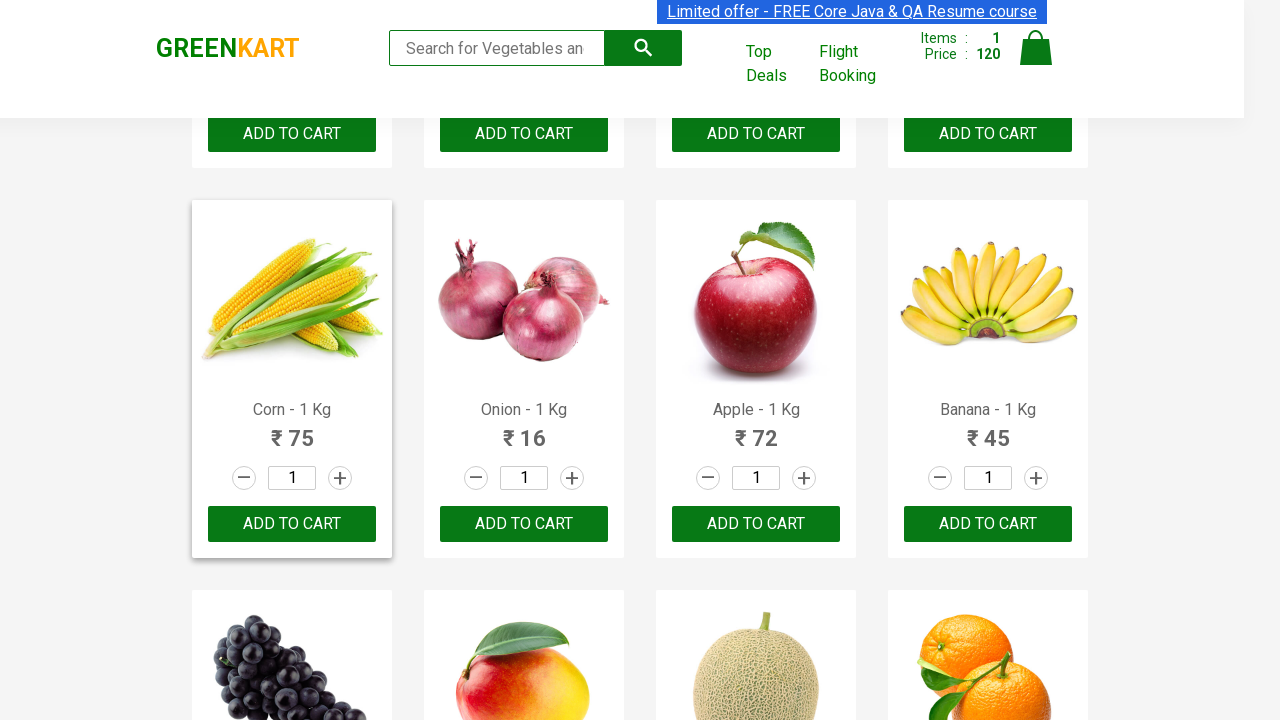

Clicked 'Add to cart' button for second product at (524, 360) on (//button[@type='button'])[27]
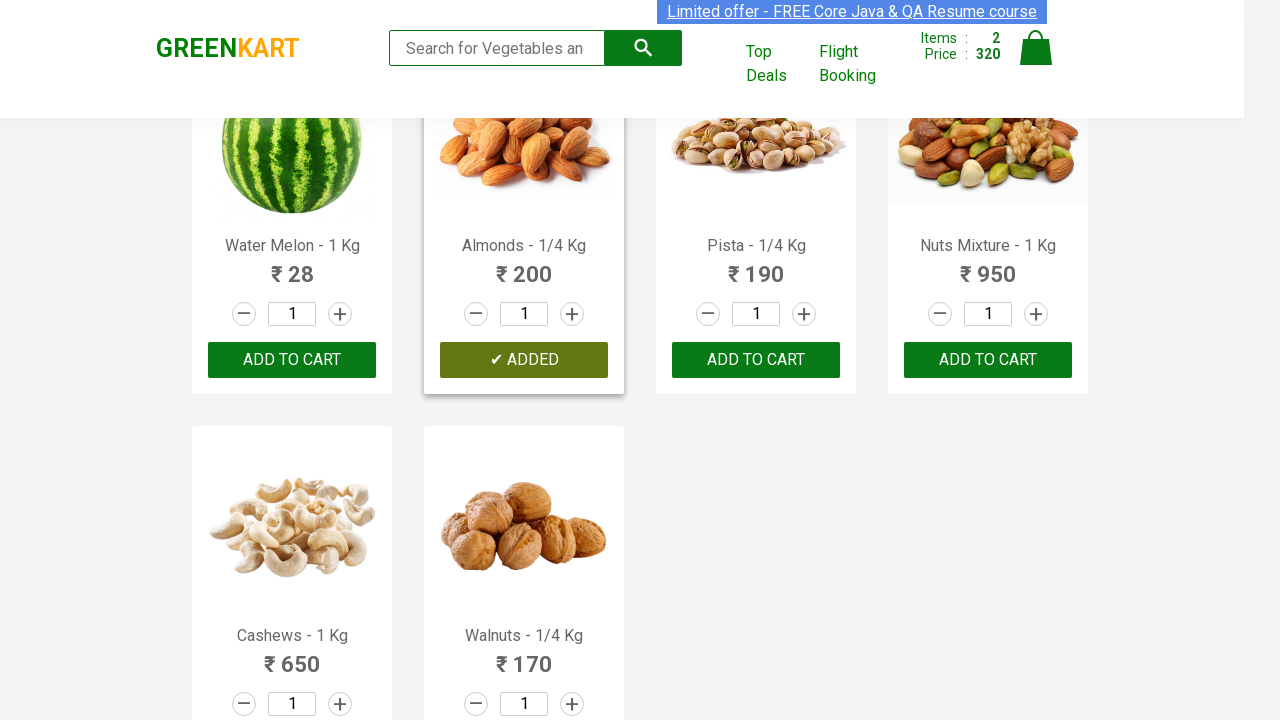

Clicked cart icon to view cart contents at (1036, 48) on xpath=//img[@alt='Cart']
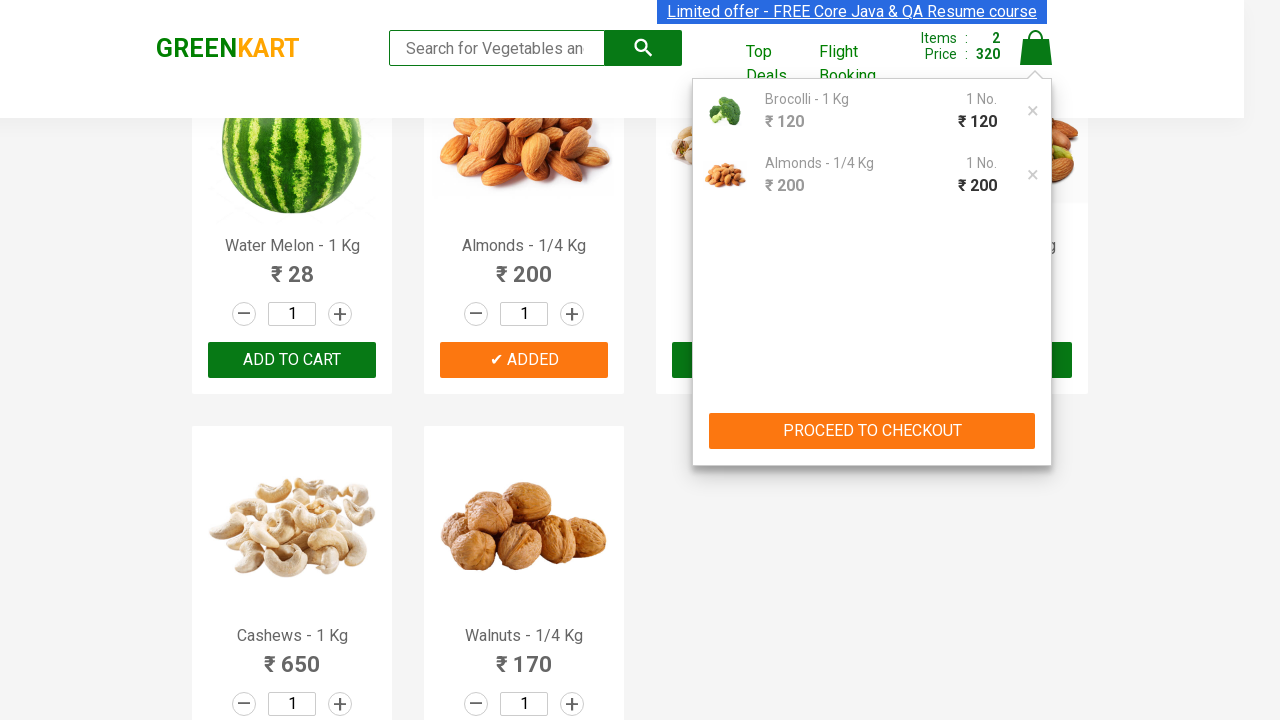

Clicked 'PROCEED TO CHECKOUT' button at (872, 431) on xpath=//button[text()='PROCEED TO CHECKOUT']
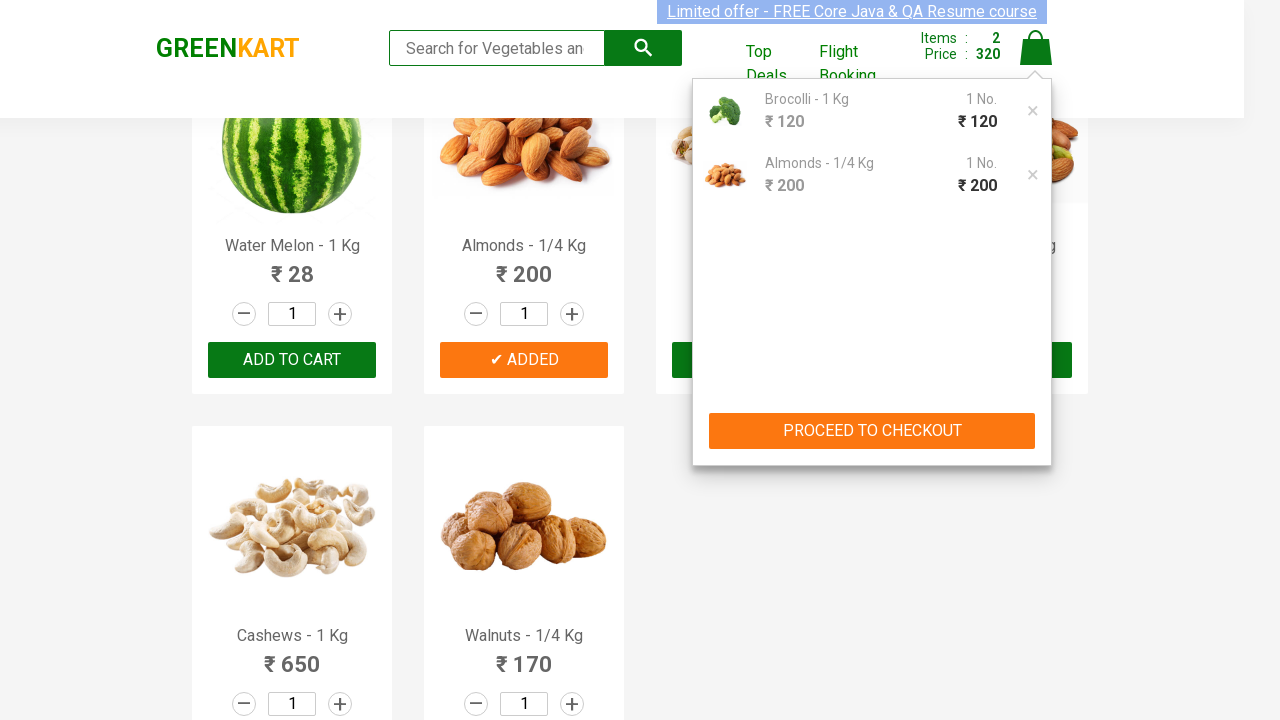

Clicked 'Place Order' button to initiate order at (1036, 491) on xpath=//button[text()='Place Order']
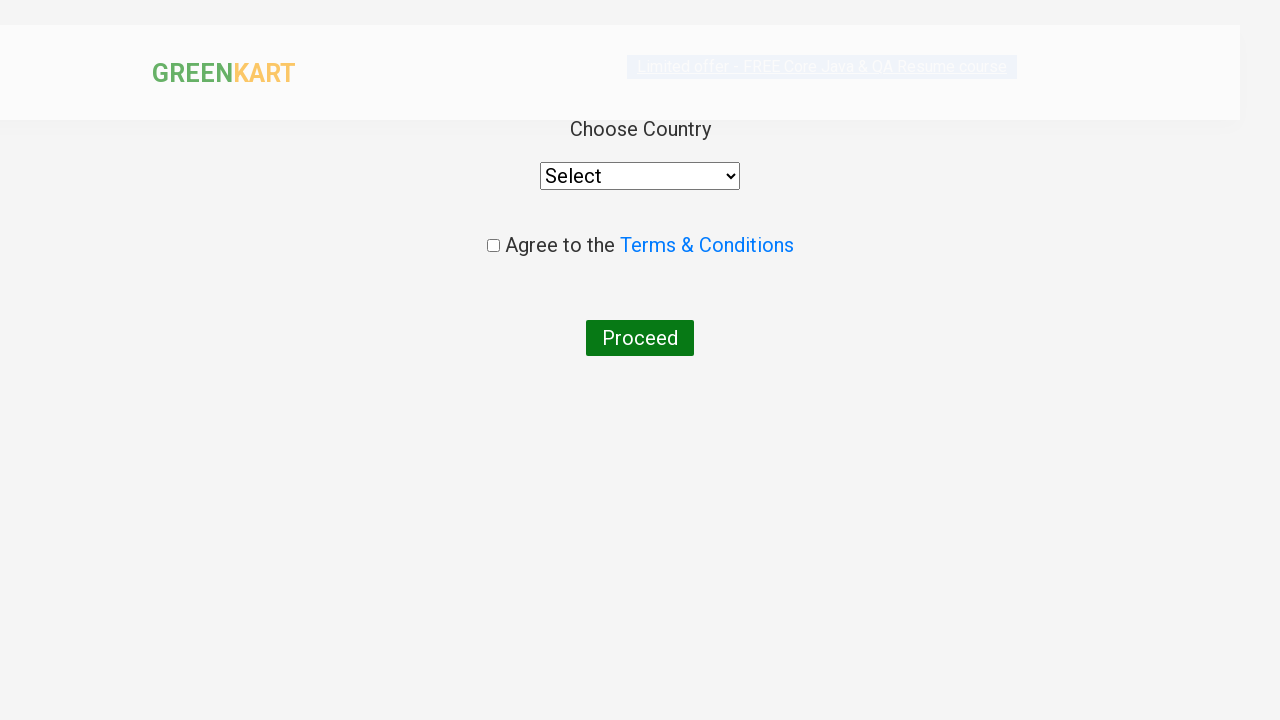

Selected 'India' from country dropdown on //select[@style='width: 200px;']
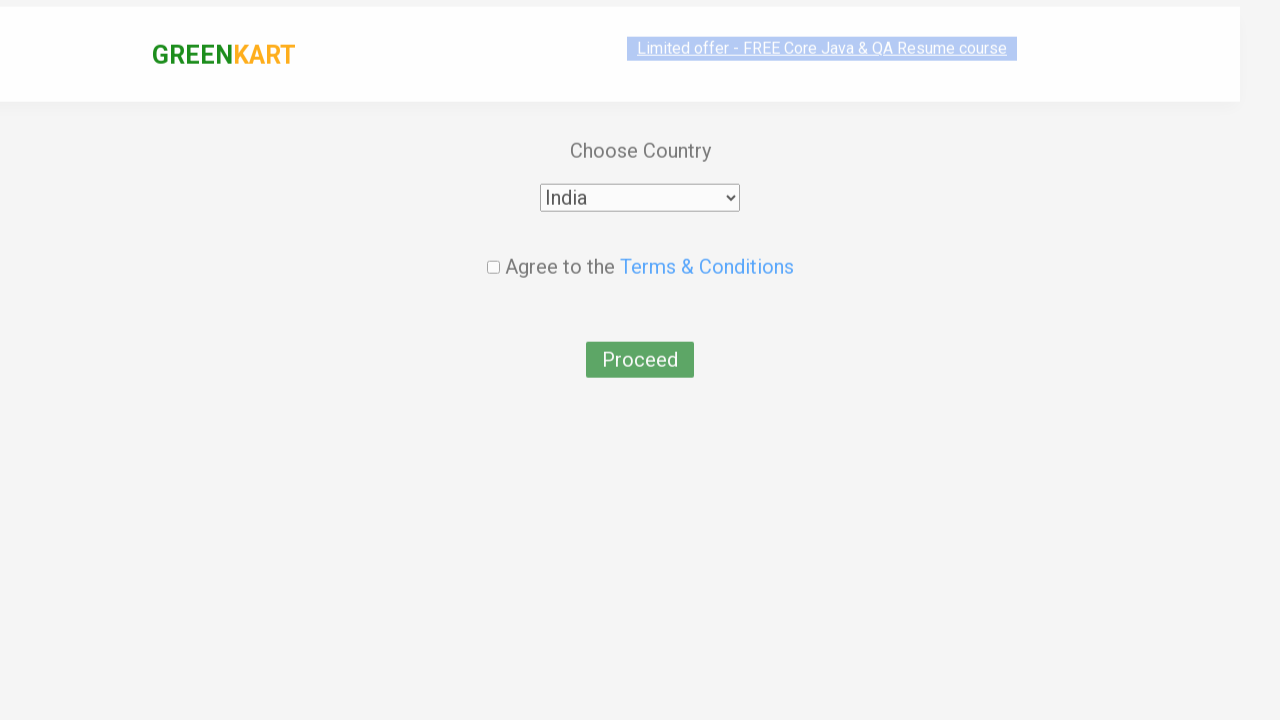

Checked terms and conditions checkbox at (493, 246) on xpath=//input[@type='checkbox']
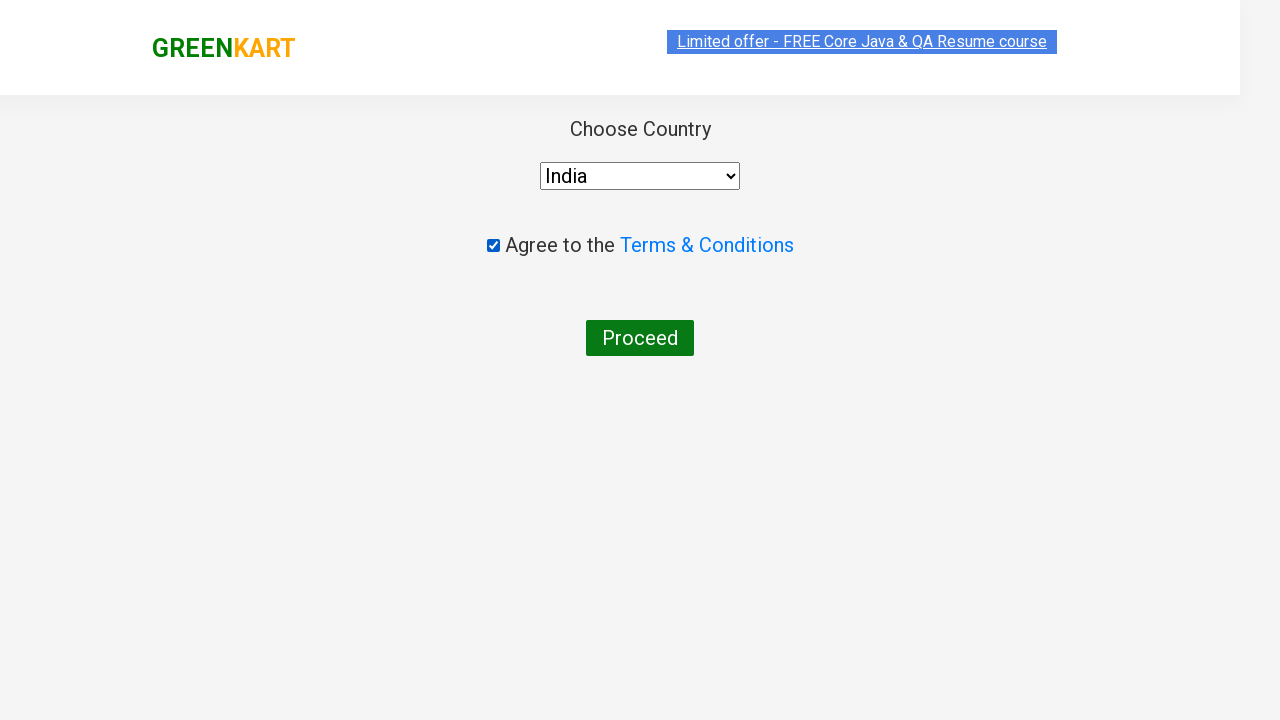

Clicked 'Proceed' button to complete order at (640, 338) on xpath=//button[text()='Proceed']
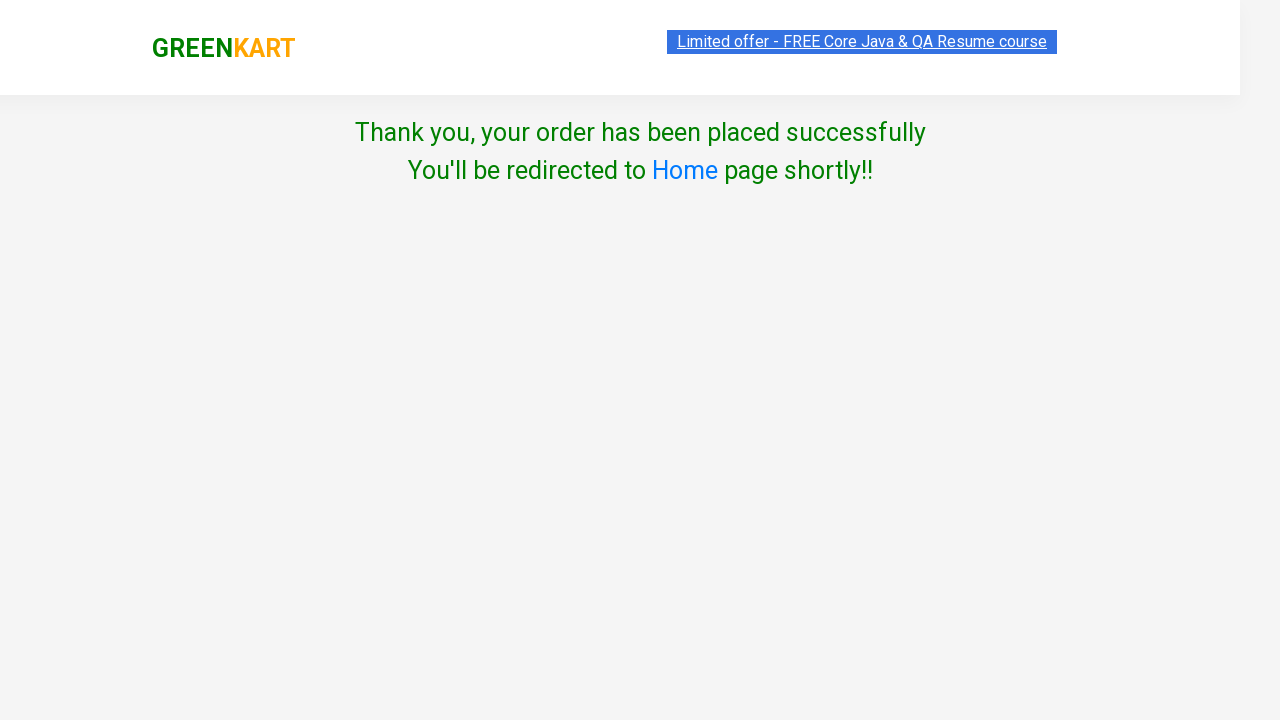

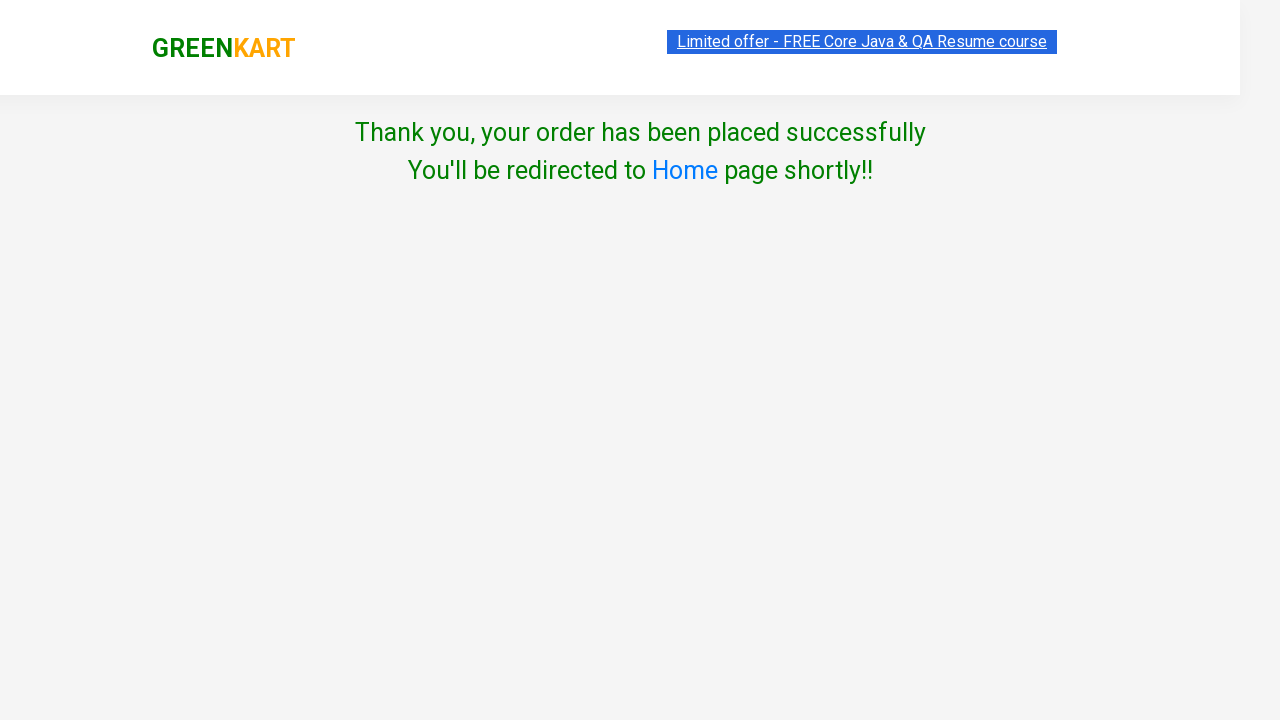